Tests various checkbox interactions including basic checkboxes, tri-state checkbox, and toggle switch on the Leafground practice page

Starting URL: https://leafground.com/checkbox.xhtml

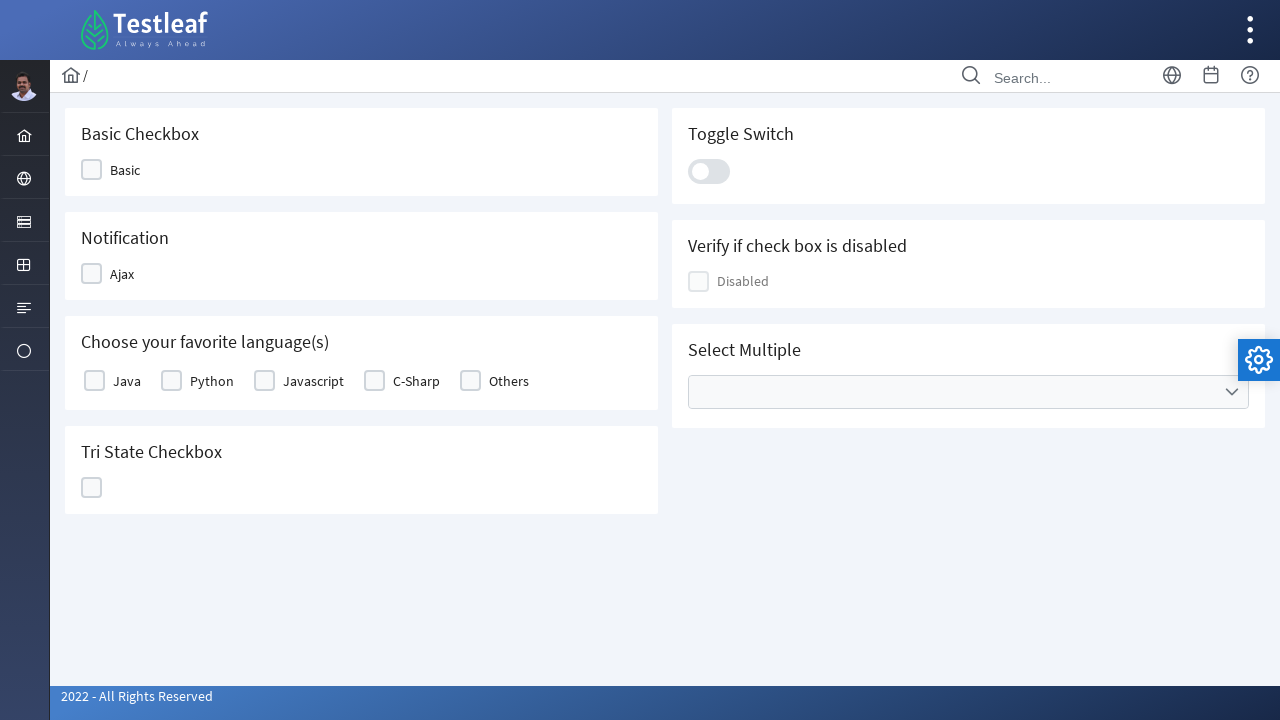

Clicked on the first checkbox with label at (125, 170) on xpath=//span[@class='ui-chkbox-label']
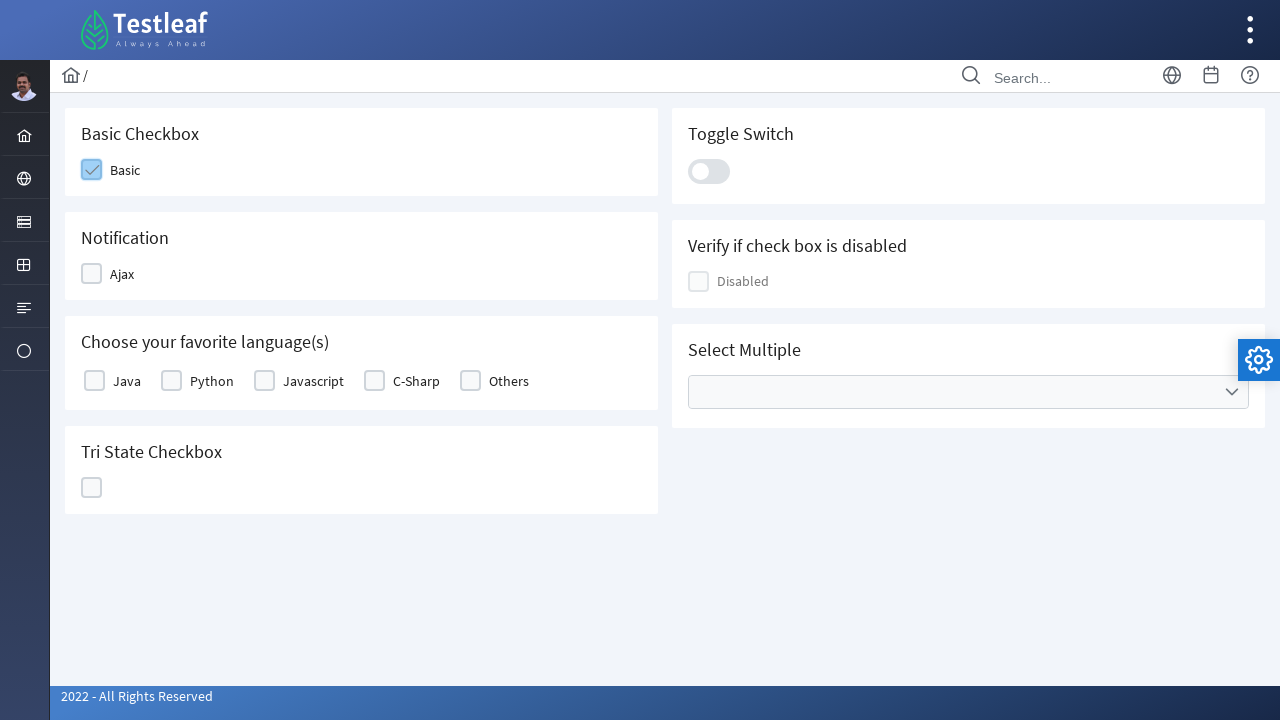

Clicked on ajax checkbox at (116, 274) on xpath=//div[@id='j_idt87:j_idt91']
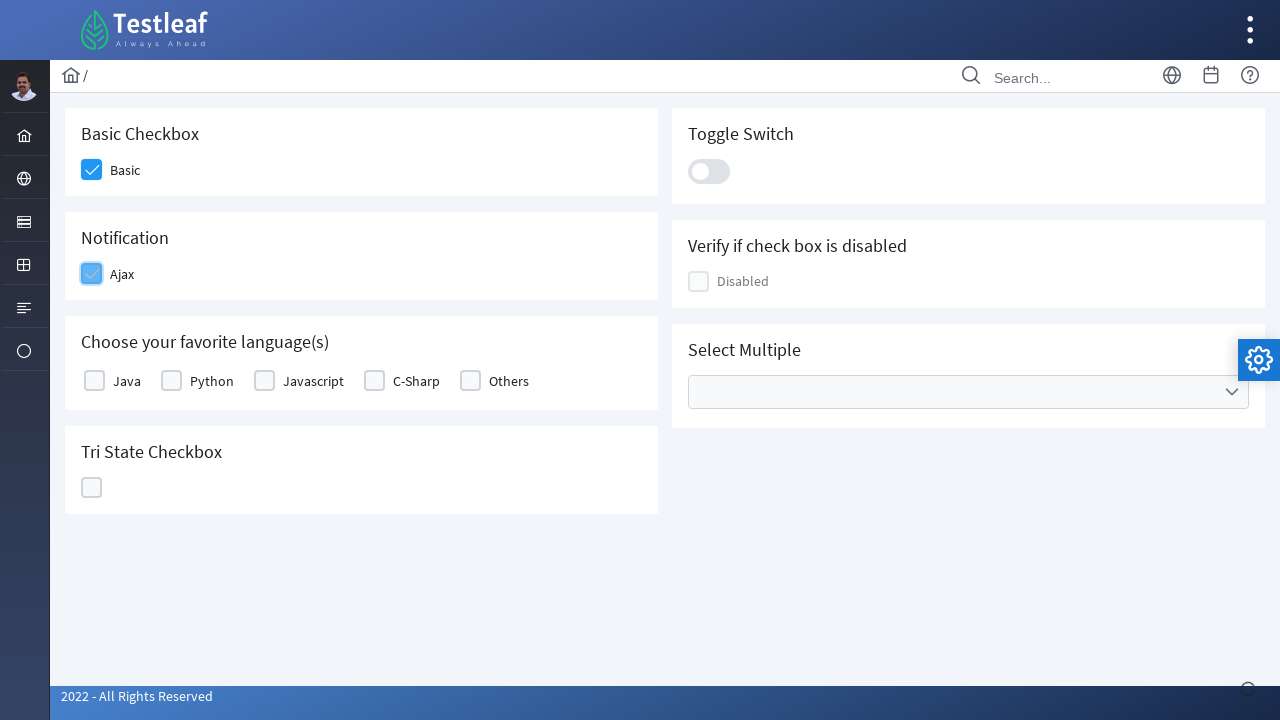

Clicked on first basic checkbox option at (127, 381) on xpath=//label[@for='j_idt87:basic:0']
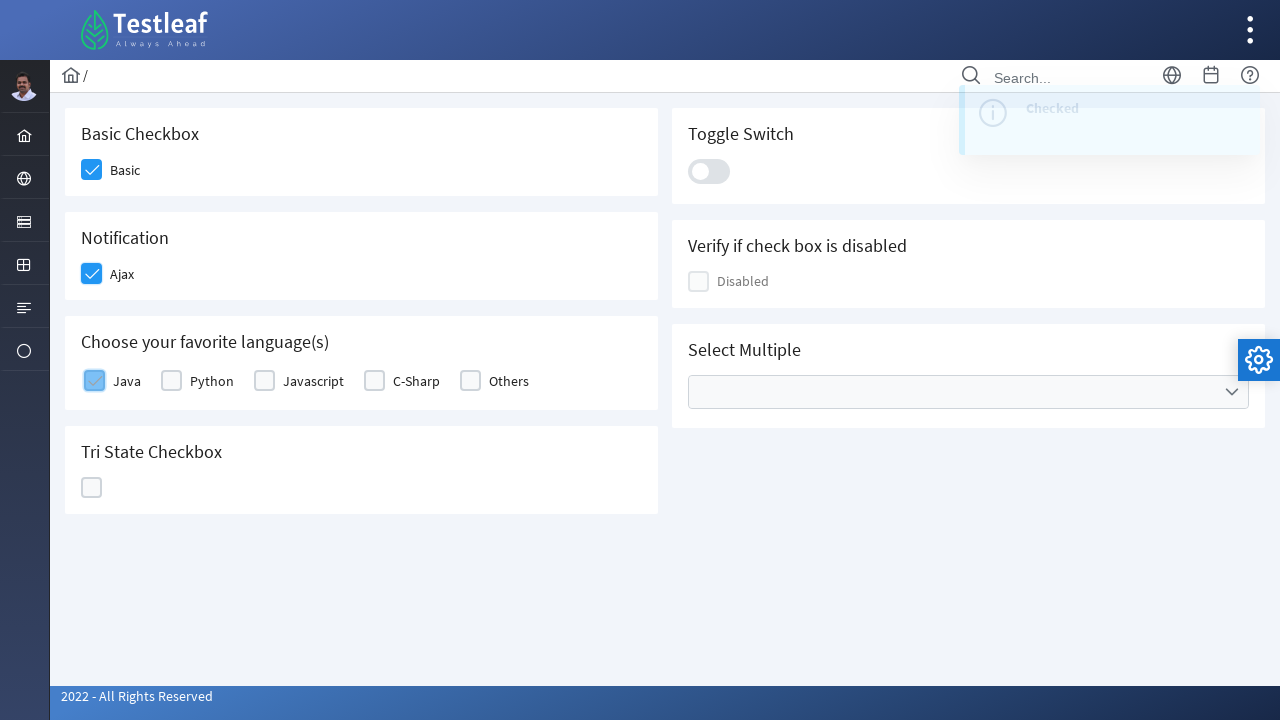

Waited 1 second for checkbox state to update
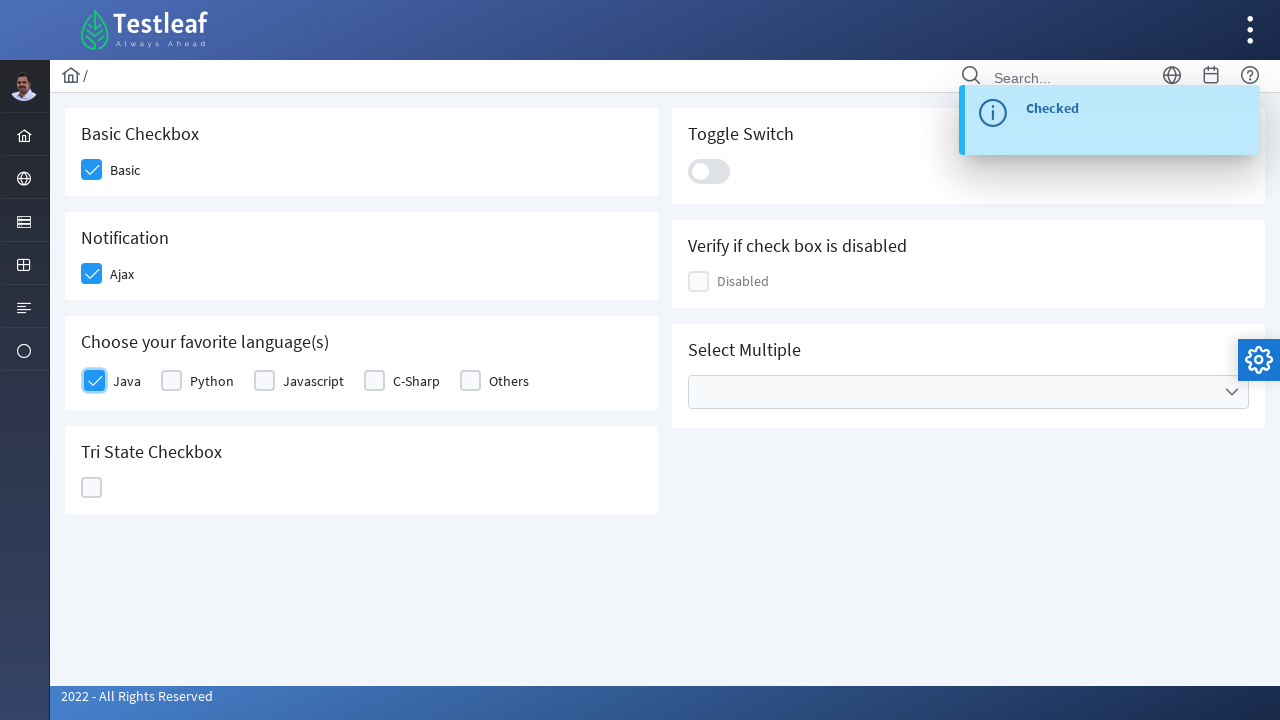

Clicked on third basic checkbox option at (314, 381) on xpath=//label[@for='j_idt87:basic:2']
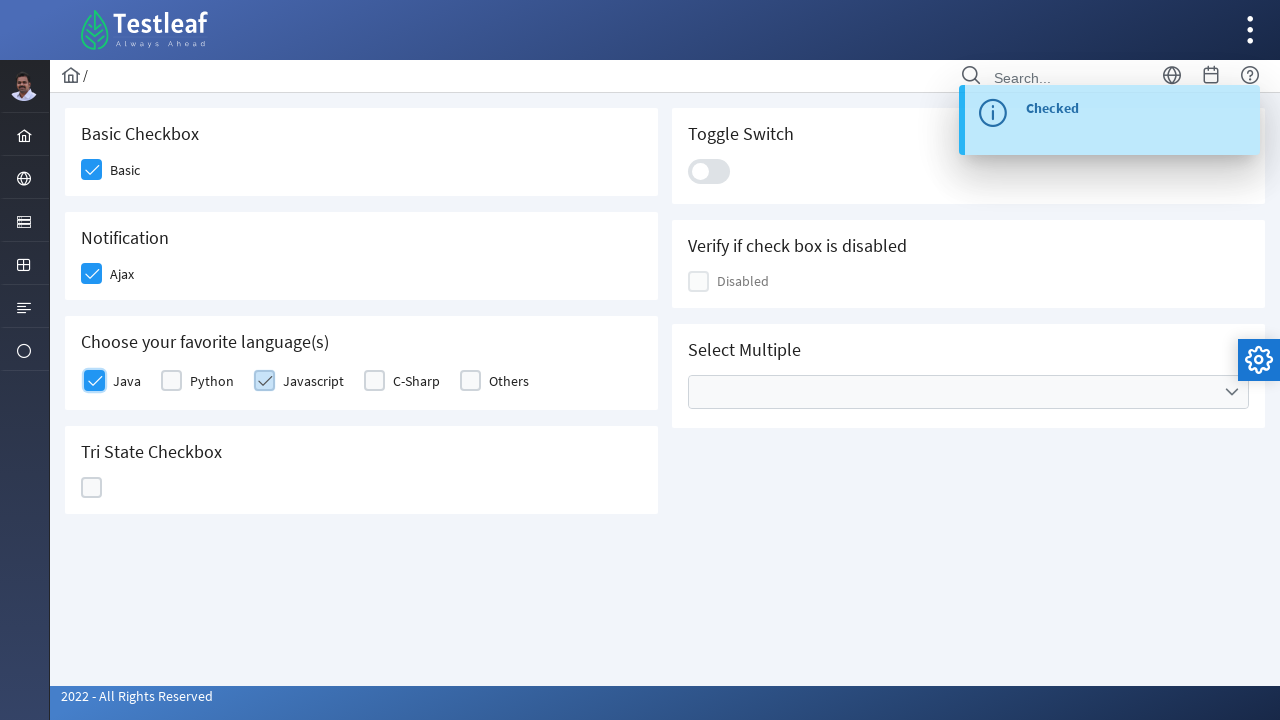

Clicked on tri-state checkbox at (92, 488) on xpath=//div[@id='j_idt87:ajaxTriState']
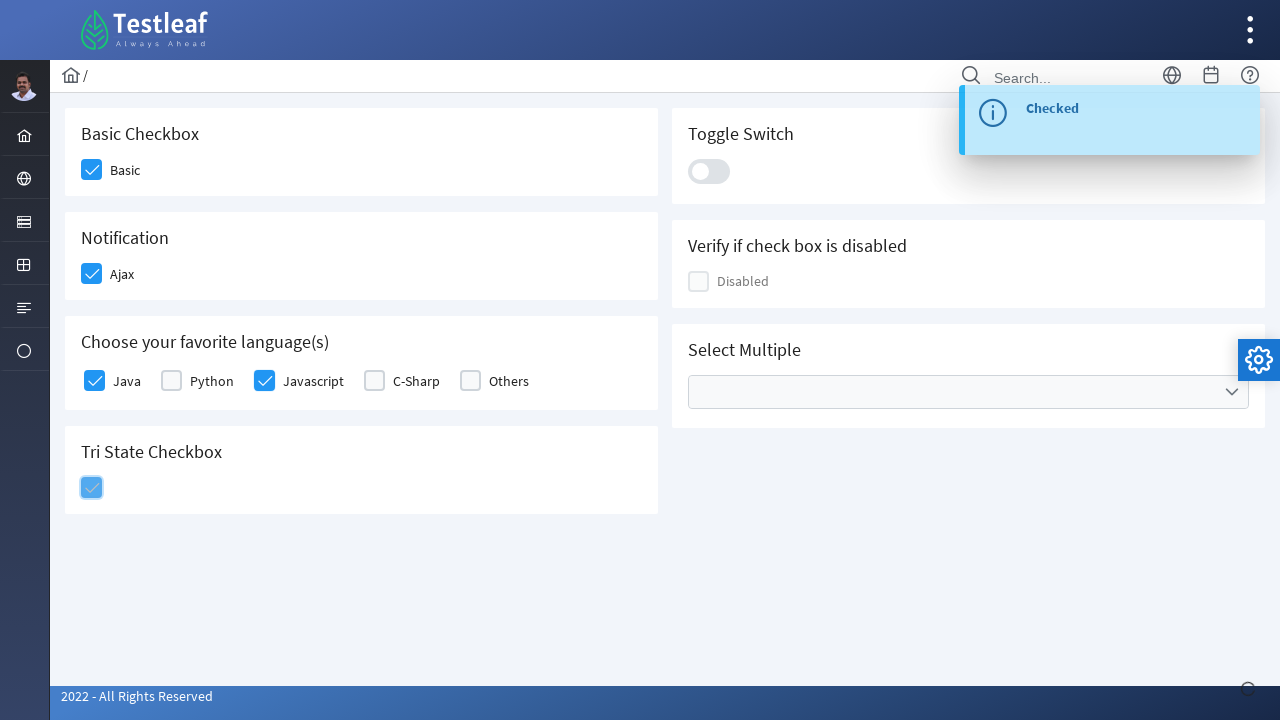

Clicked on toggle switch at (709, 171) on xpath=//div[@class='ui-toggleswitch-slider']
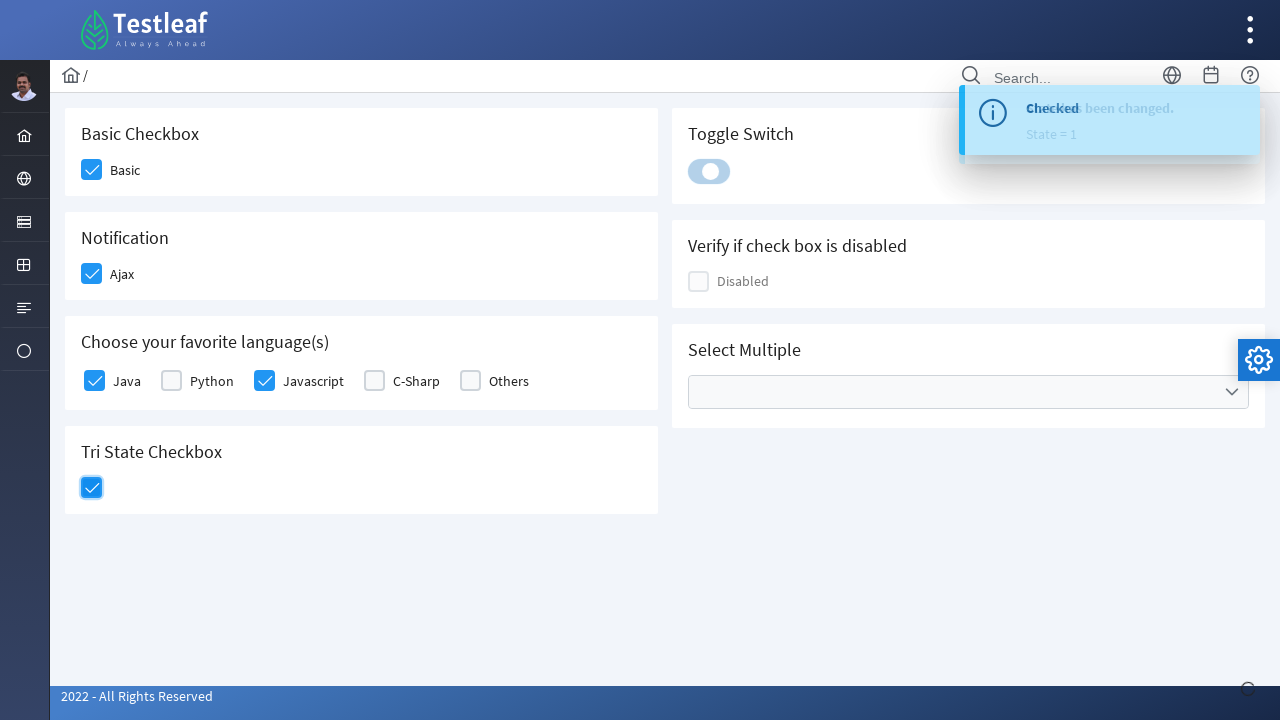

Waited 1 second for final state to be visible
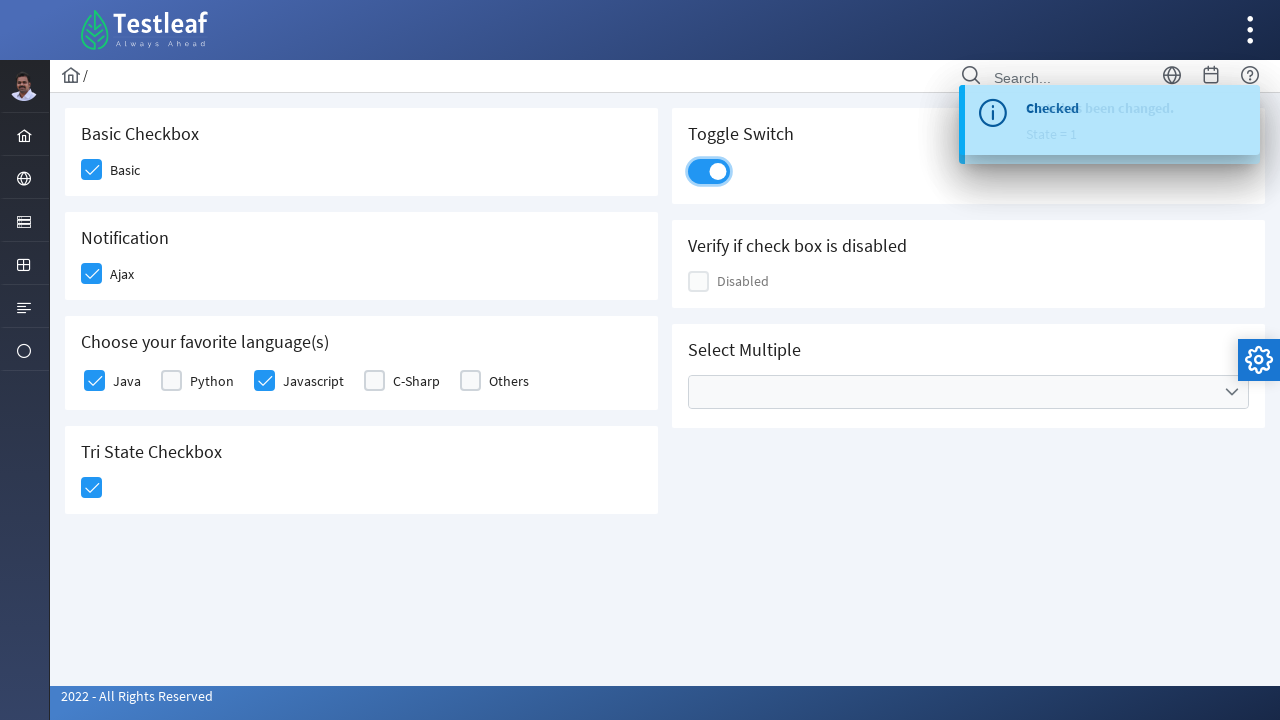

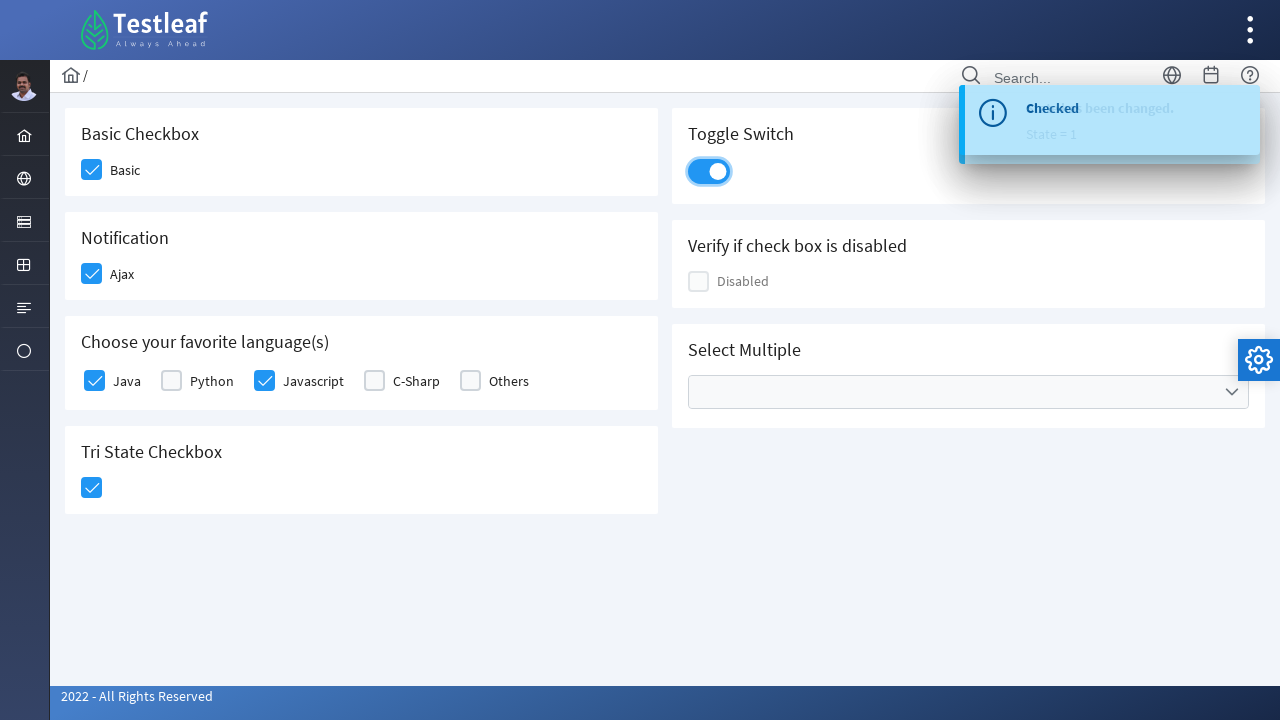